Tests stale element handling by removing a checkbox, verifying it's gone, then adding it back and verifying it reappears

Starting URL: http://the-internet.herokuapp.com/dynamic_controls

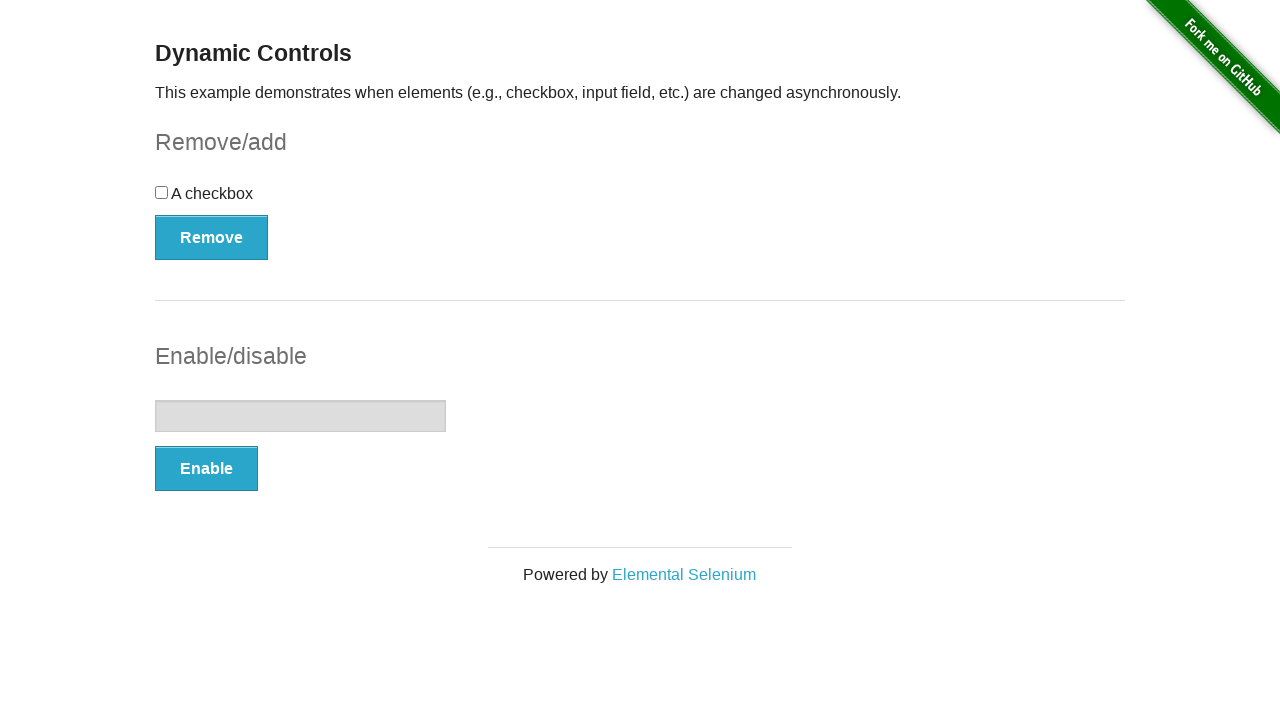

Clicked Remove button to remove checkbox at (212, 237) on xpath=//button[contains(text(),'Remove')]
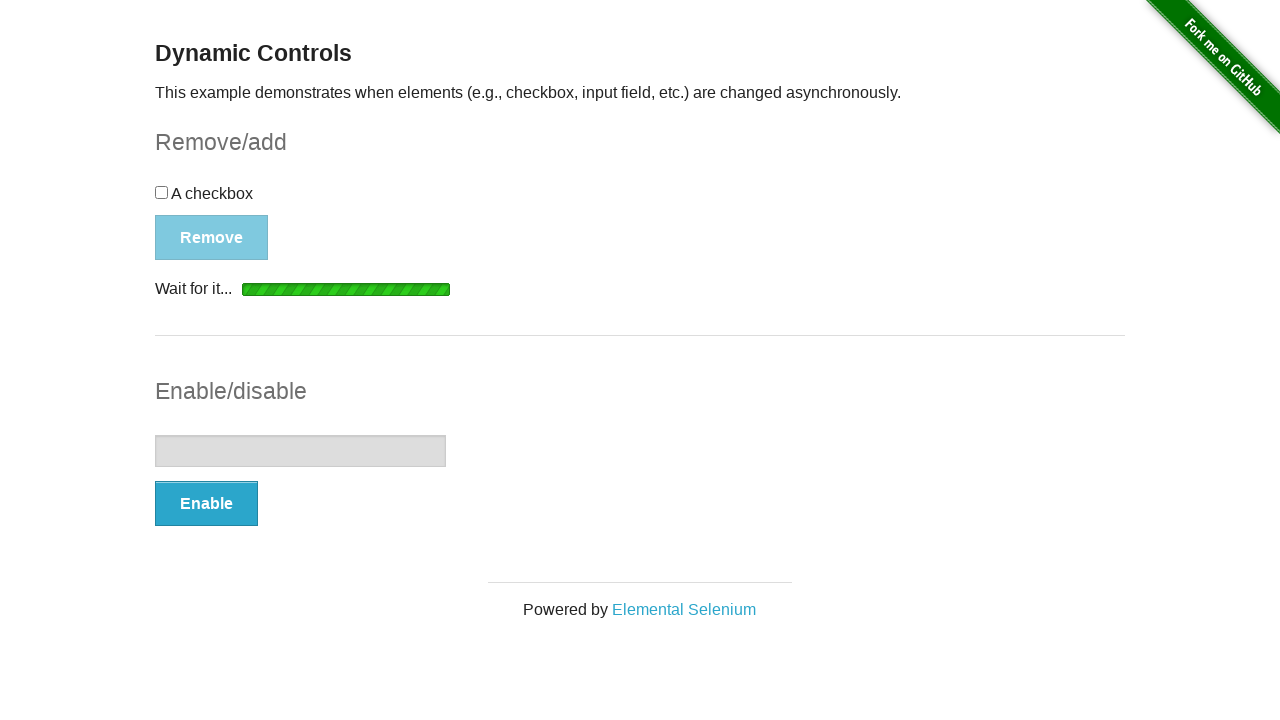

Verified checkbox was removed from DOM
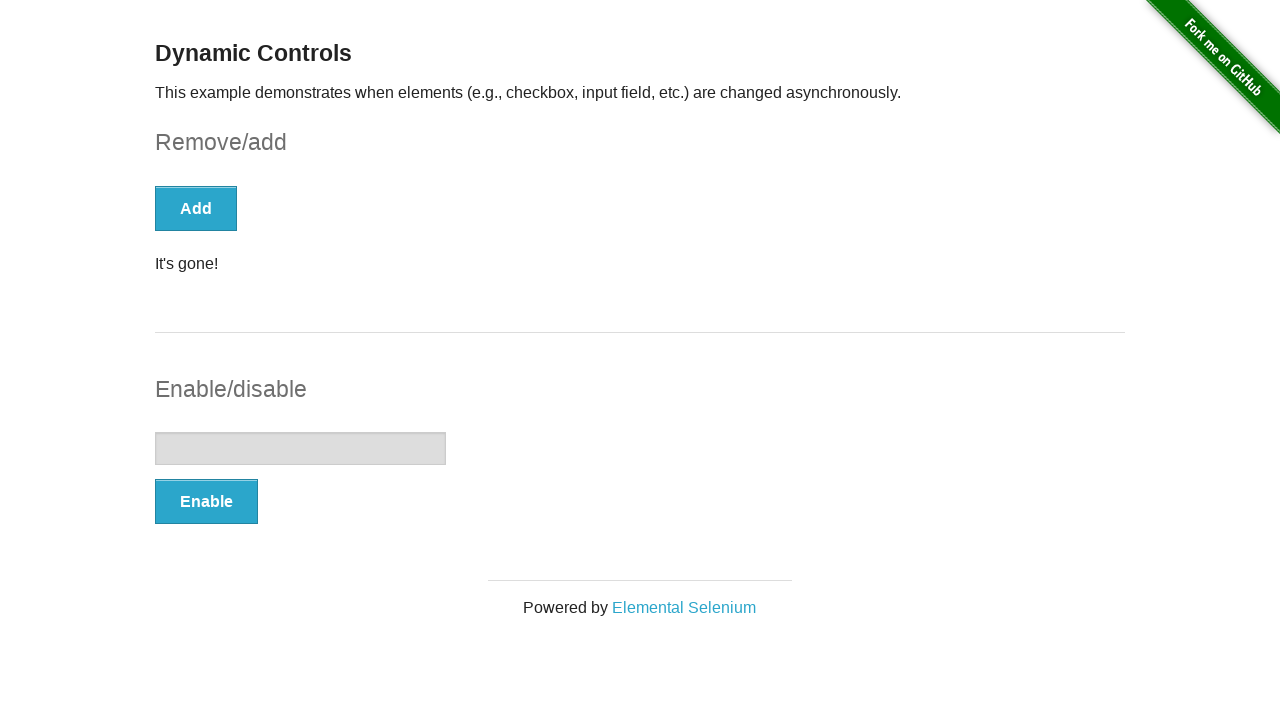

Clicked Add button to re-add checkbox at (196, 208) on xpath=//button[contains(text(),'Add')]
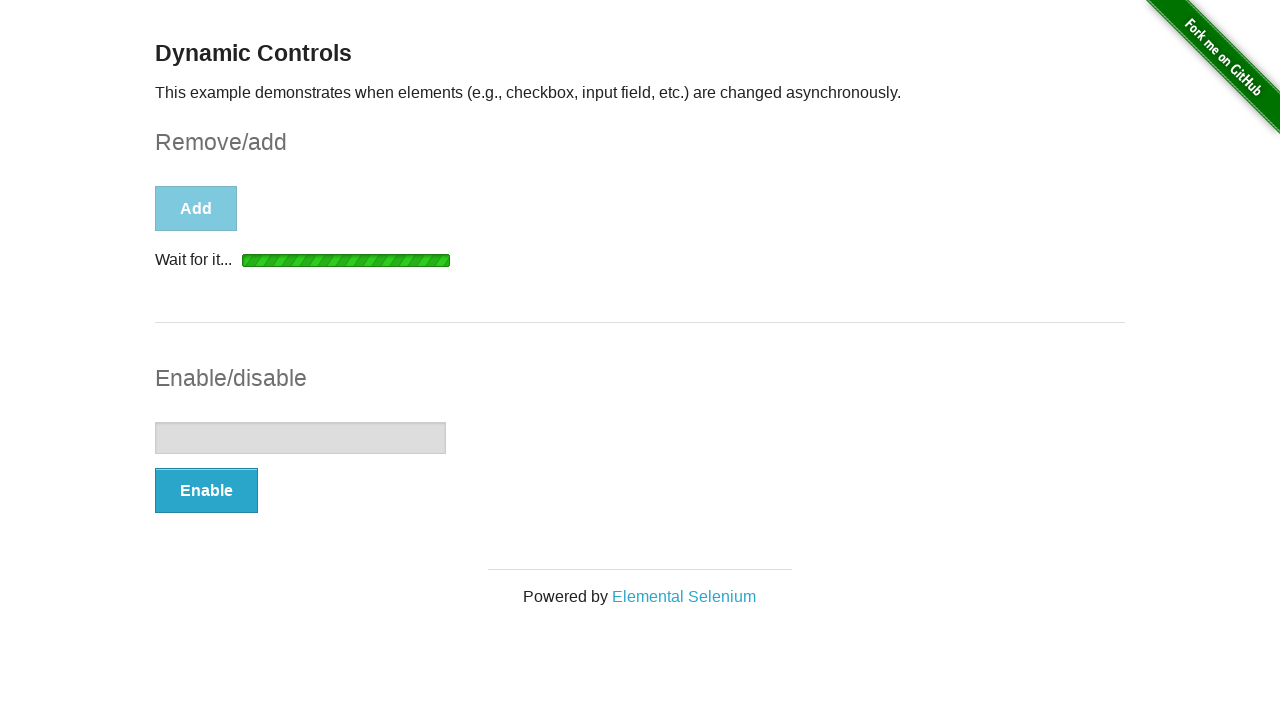

Verified checkbox reappeared and is visible
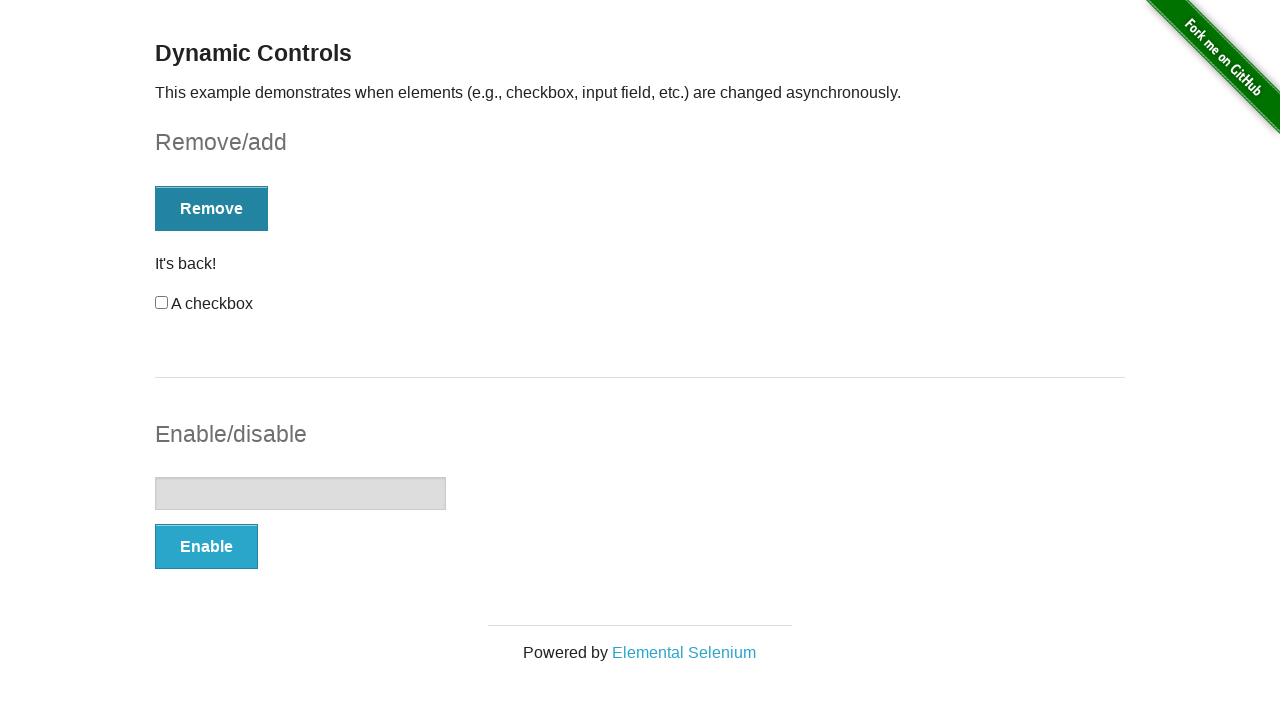

Asserted checkbox visibility confirmed
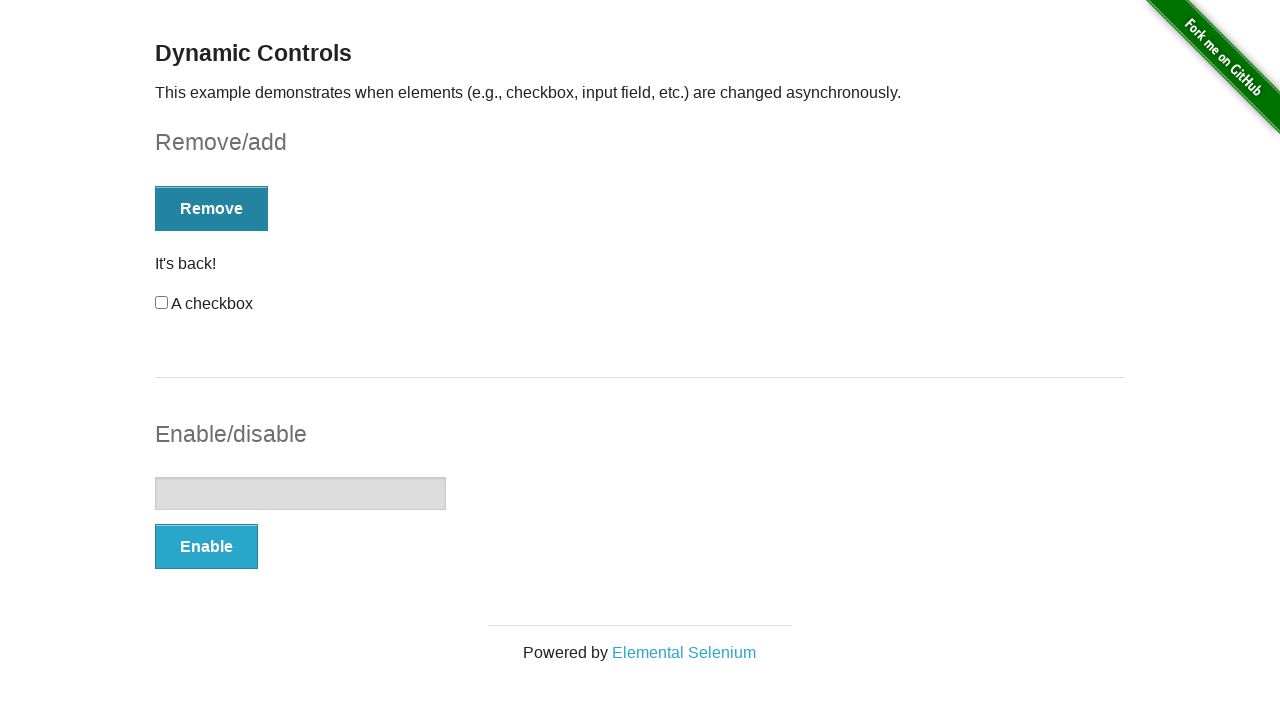

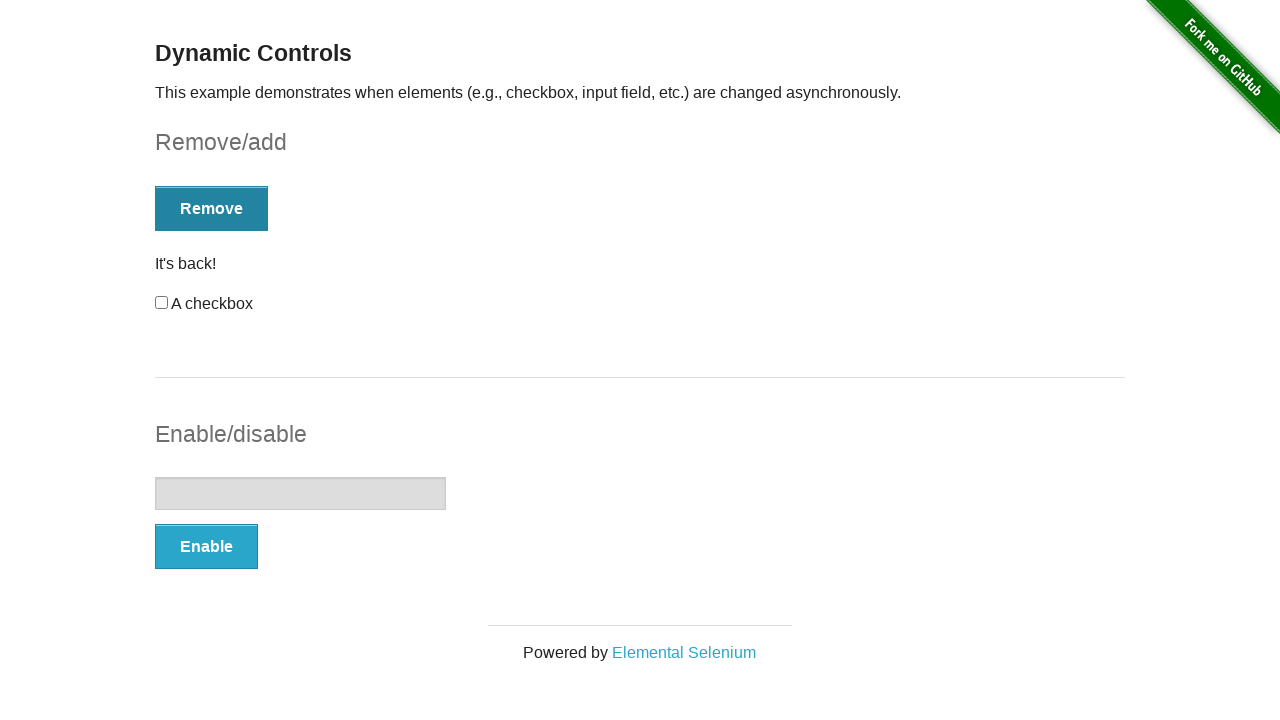